Tests filling out an input form with email, username, password fields, checking a checkbox, and submitting

Starting URL: https://zimaev.github.io/text_input/

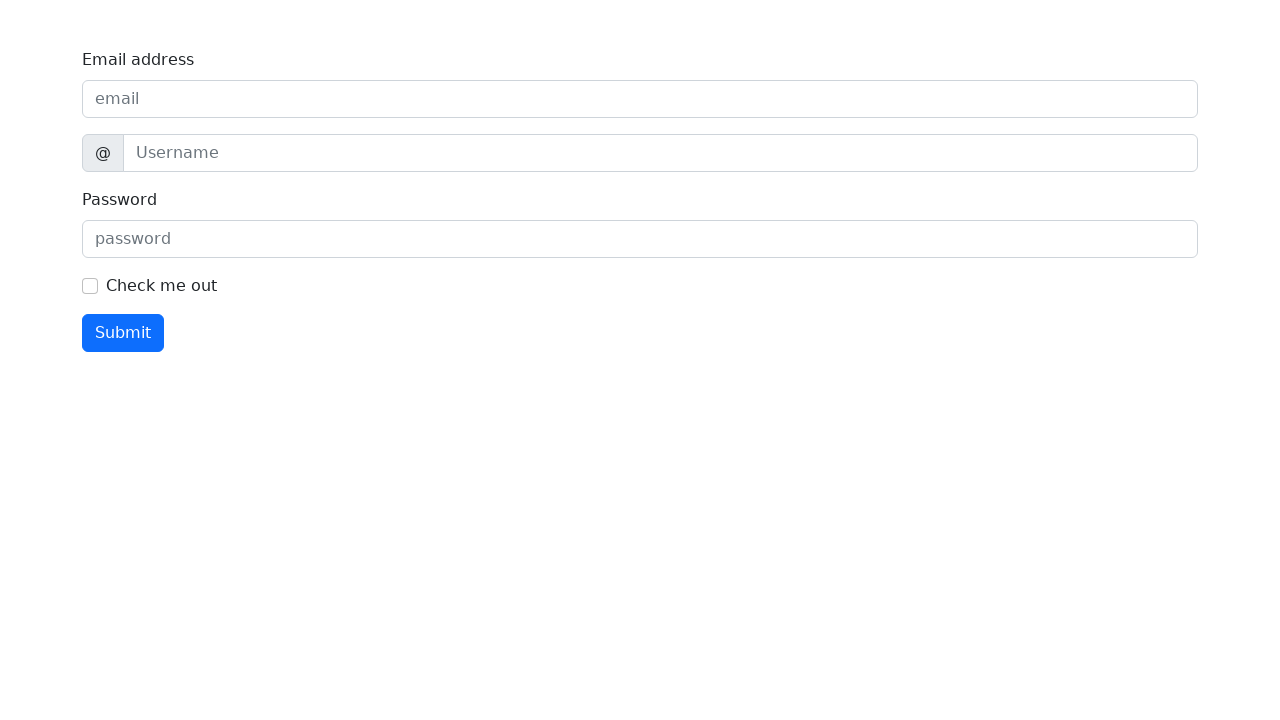

Filled email field with 'testuser87@gmail.com' on input[placeholder='email']
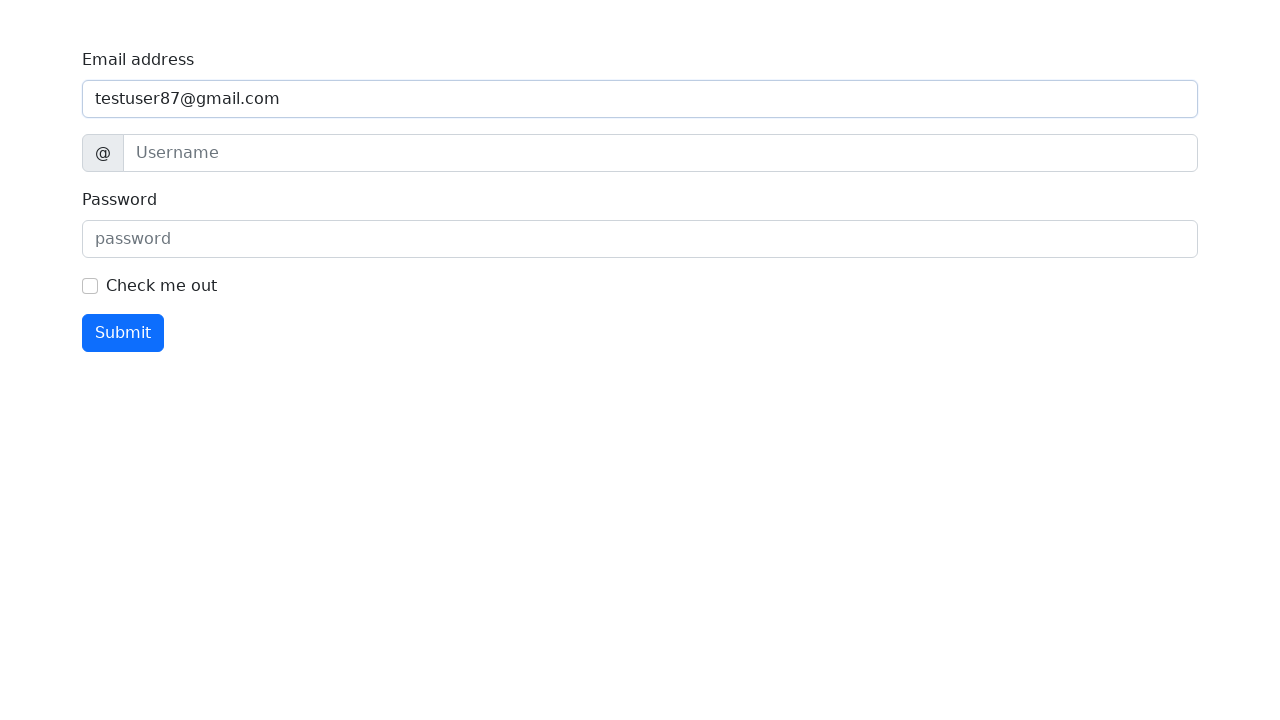

Filled username field with 'Ivan' on internal:attr=[title="username"i]
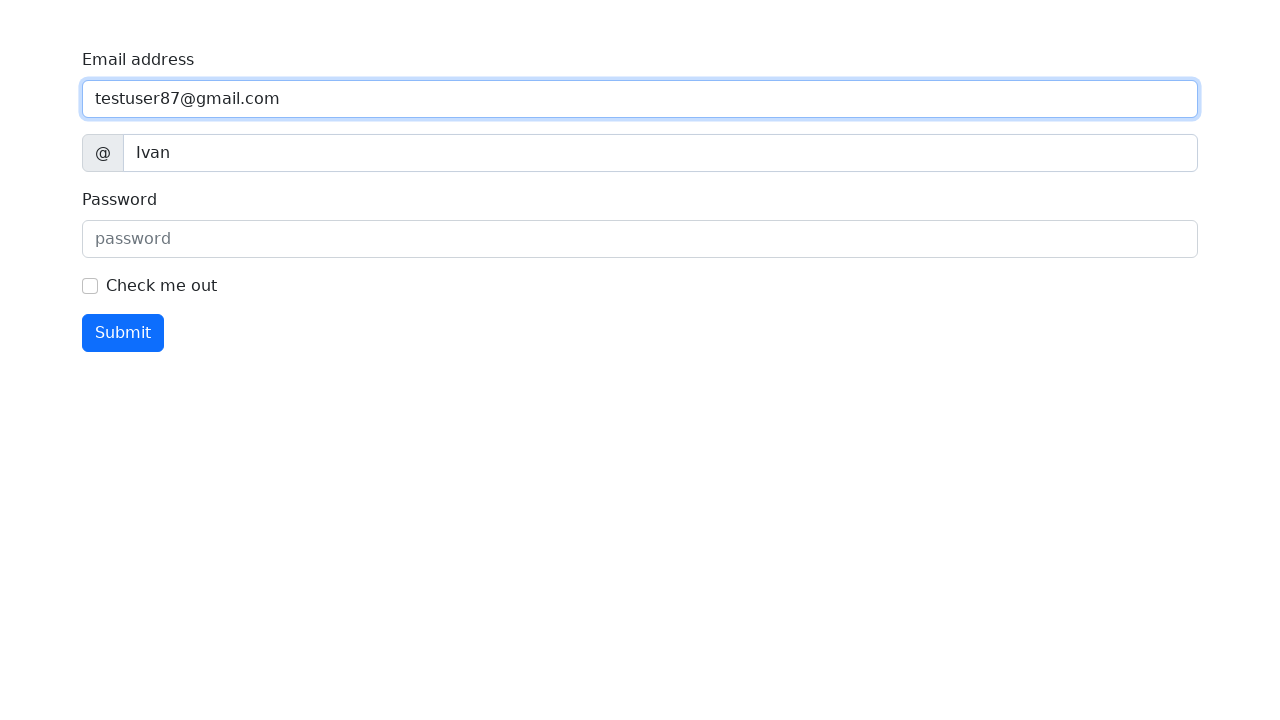

Filled password field with 'SecurePass456' on internal:attr=[placeholder="password"i]
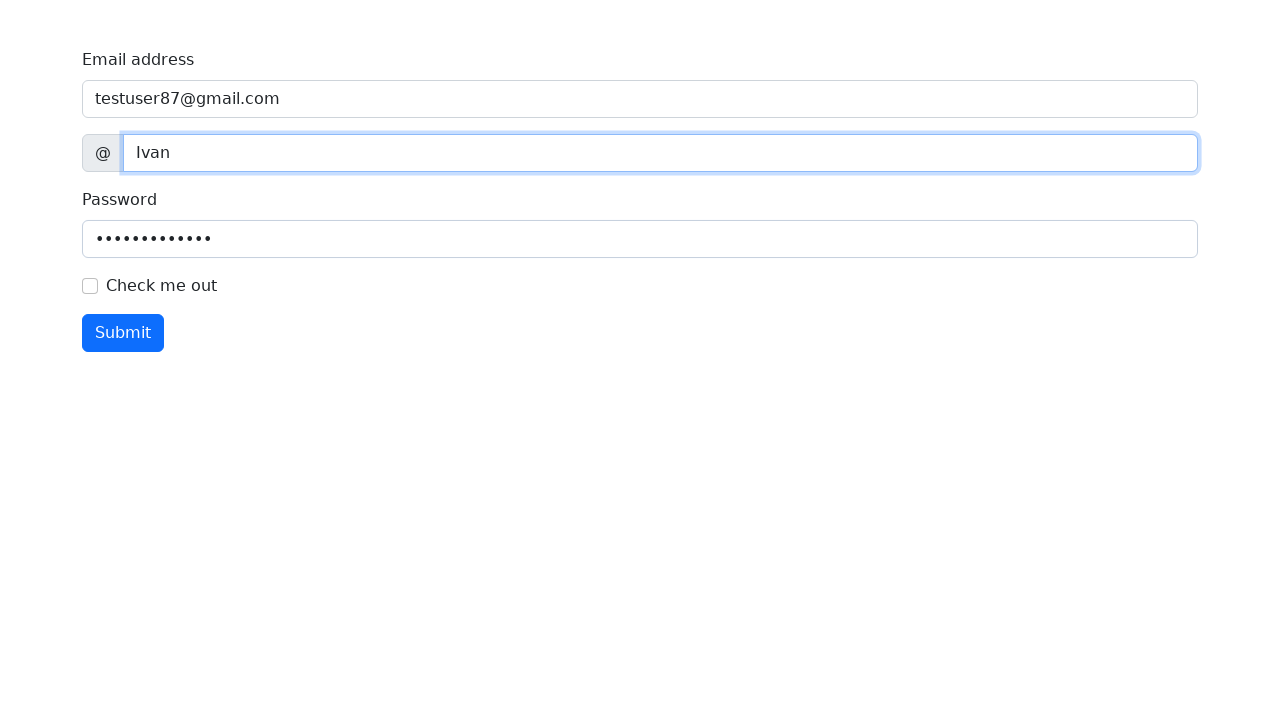

Clicked checkbox to agree to terms at (90, 286) on internal:role=checkbox
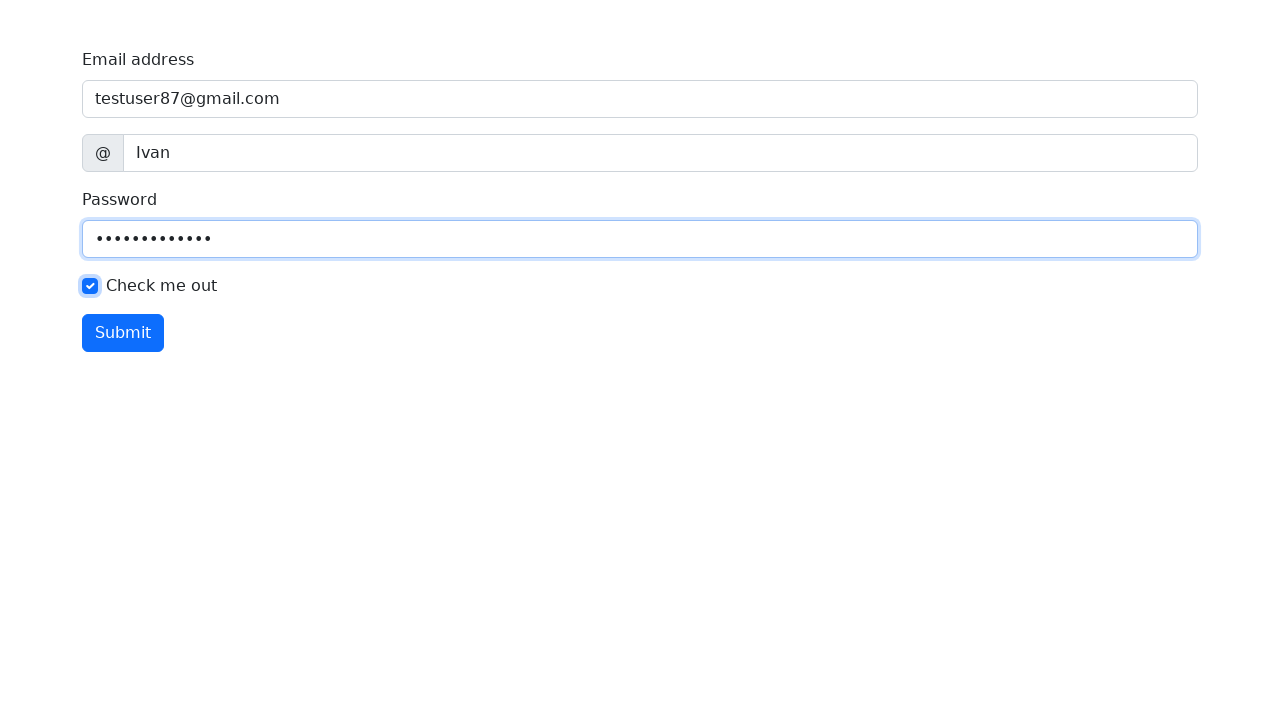

Clicked submit button to submit form at (123, 333) on internal:role=button
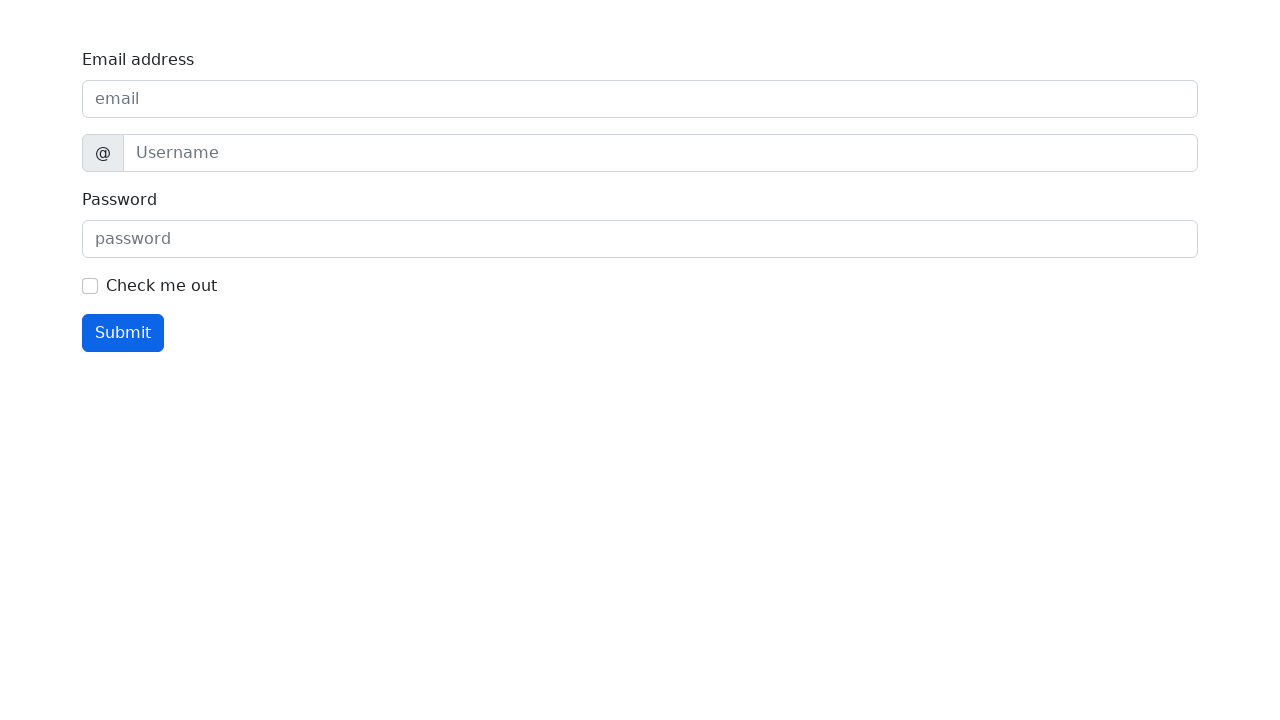

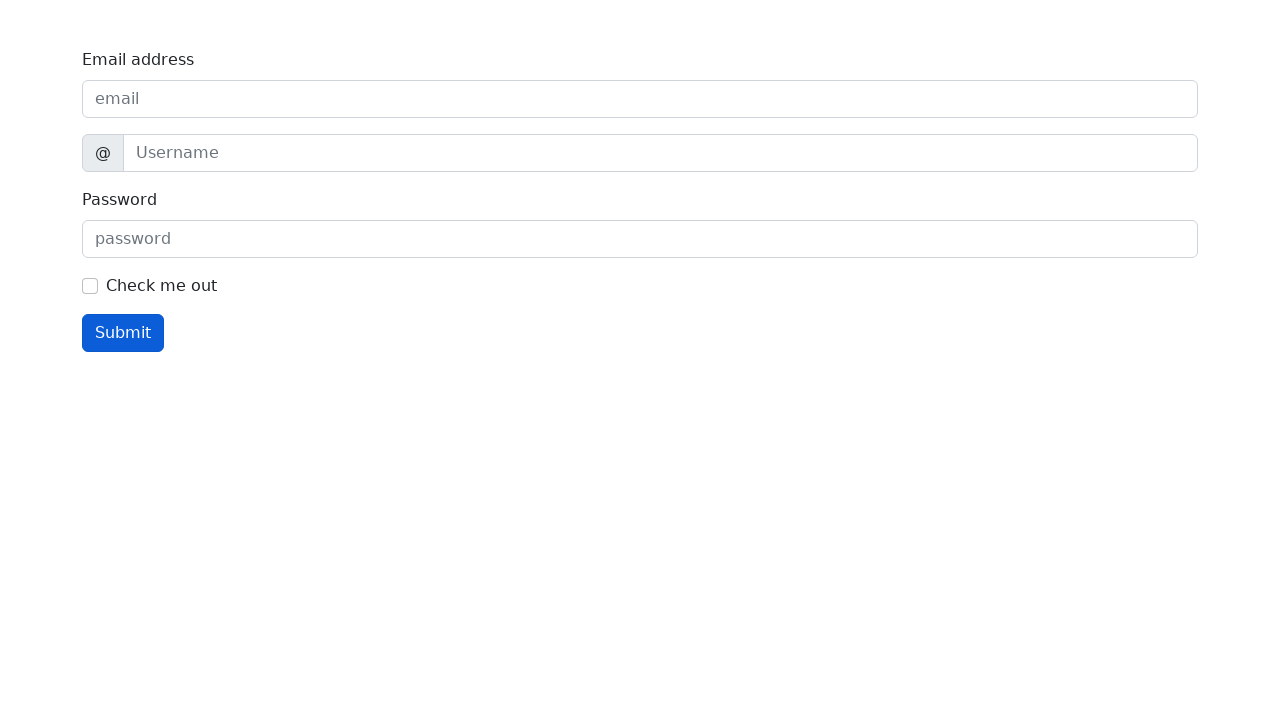